Tests selecting a country value from a dropdown menu on the OrangeHRM demo booking page without using the Select class, directly clicking on the option element.

Starting URL: https://www.orangehrm.com/en/book-a-free-demo

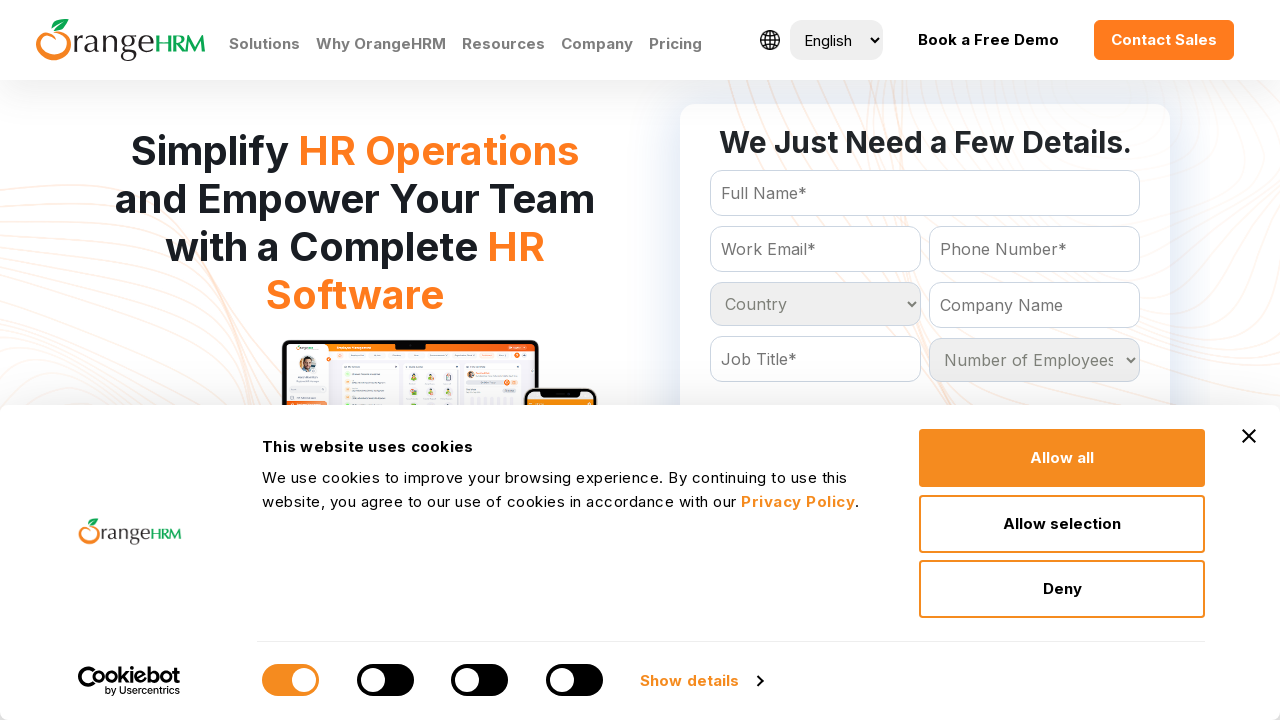

Country dropdown element is available on the page
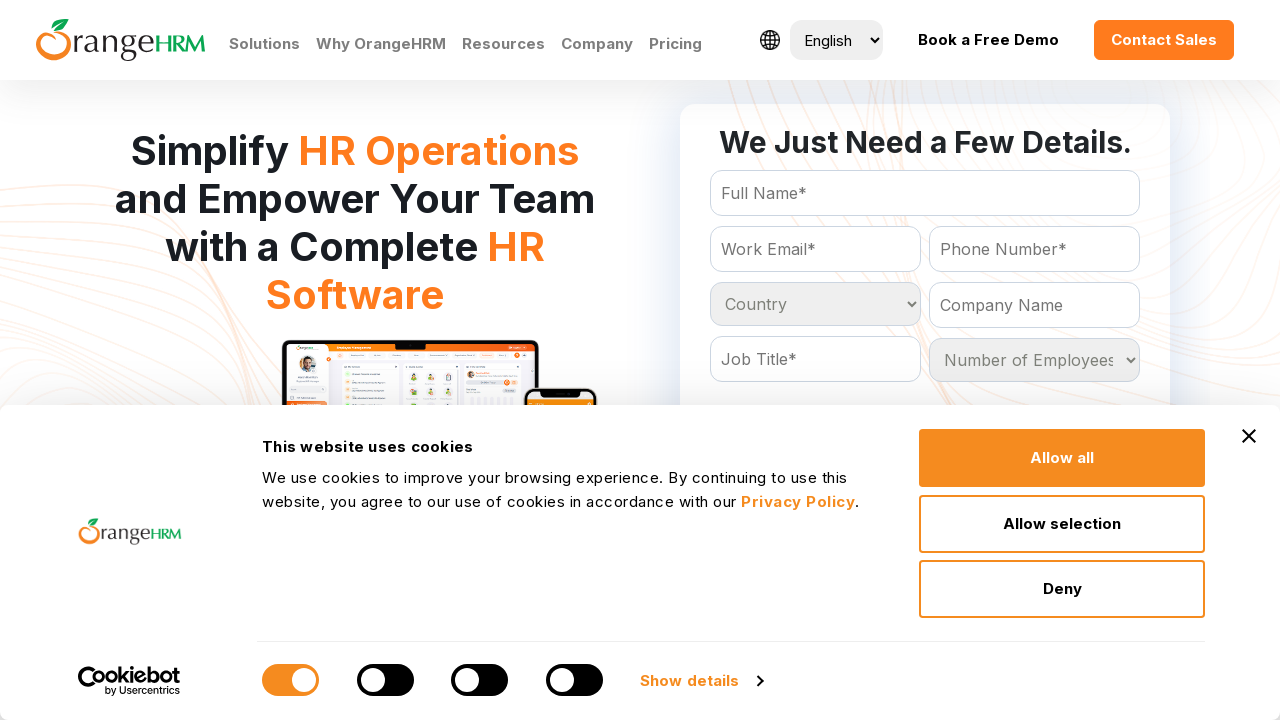

Selected country 'Namibia' from dropdown using select_option on select#Form_getForm_Country
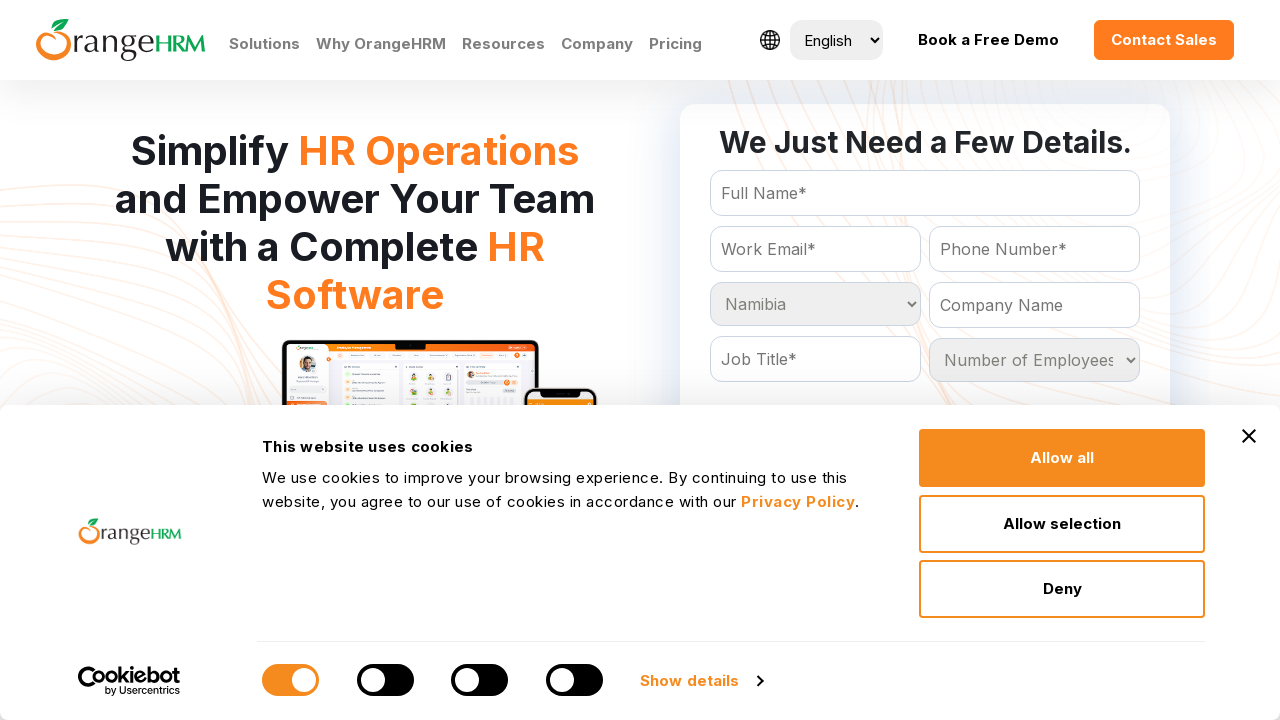

Retrieved selected country value: Namibia
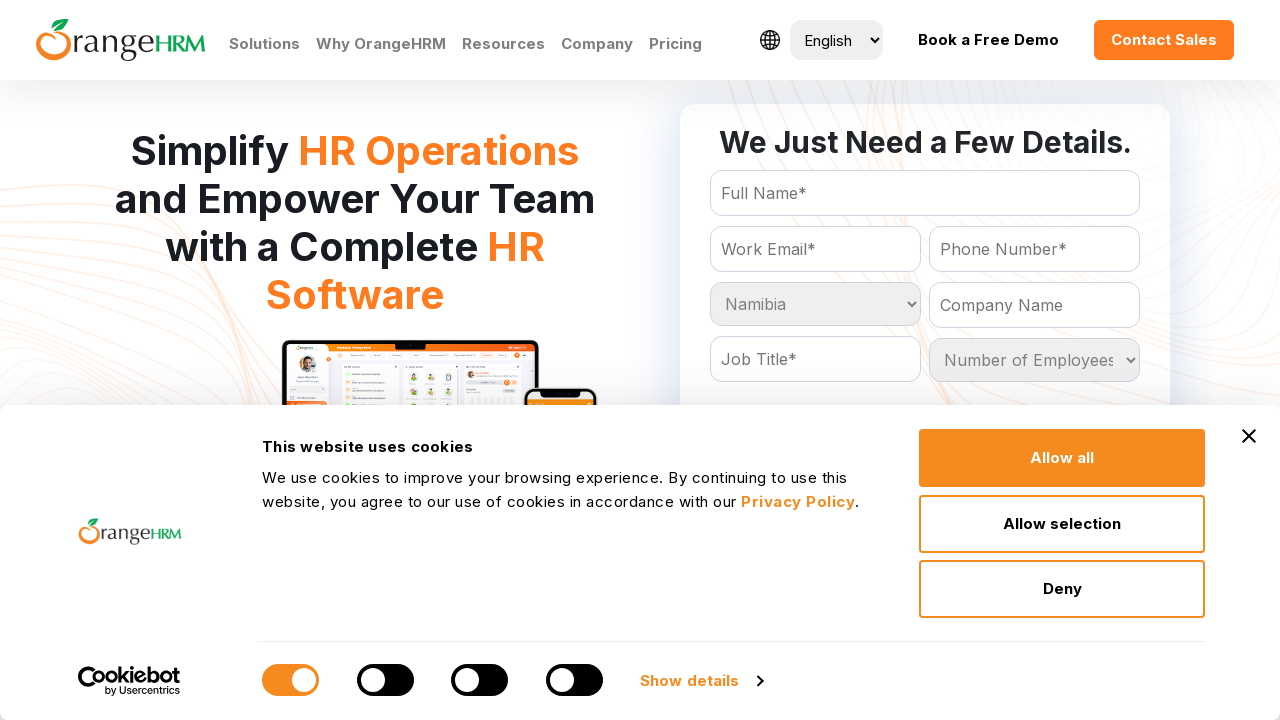

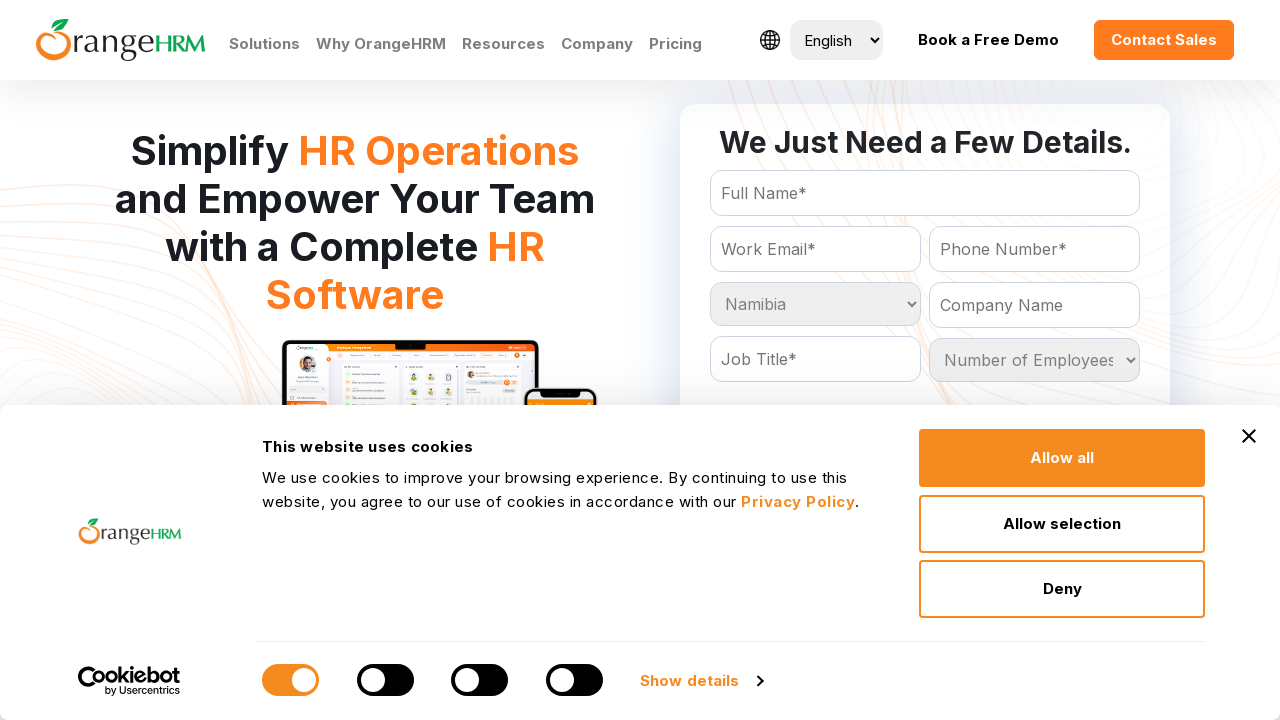